Tests registration form validation by entering mismatched passwords and verifying the password confirmation error message.

Starting URL: https://alada.vn/tai-khoan/dang-ky.html

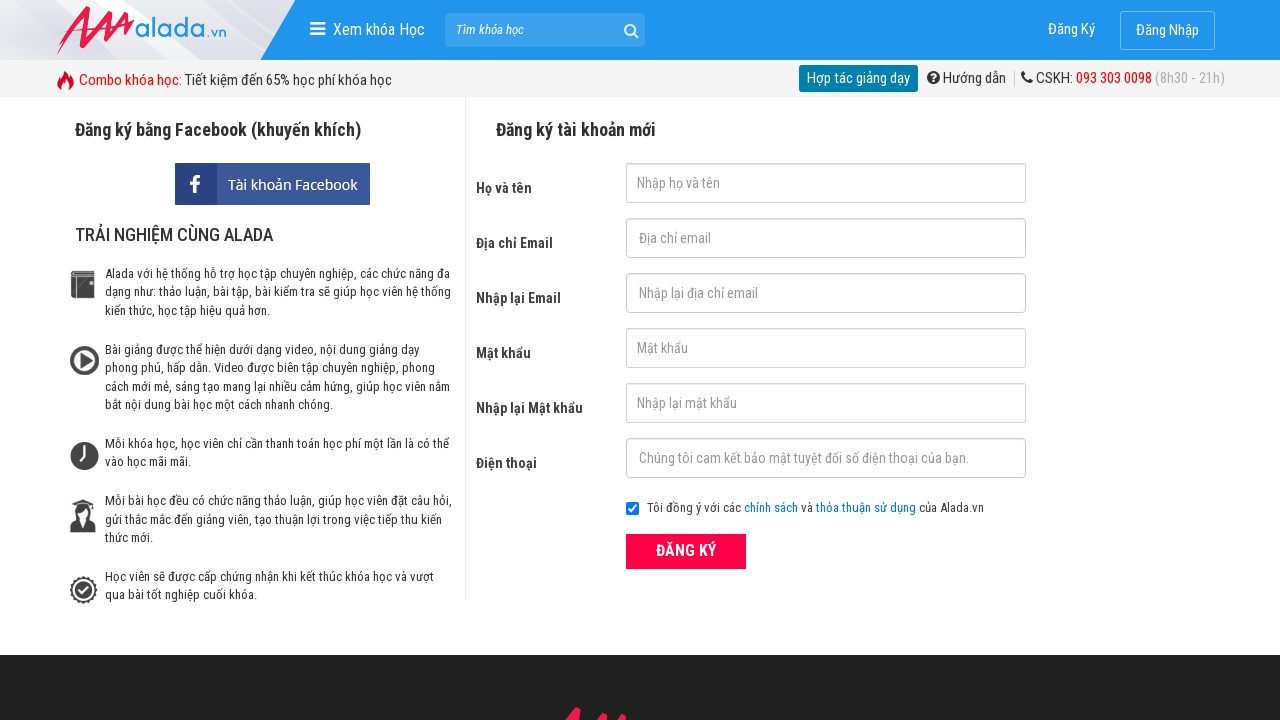

Filled first name field with 'Pham Duc Long' on #txtFirstname
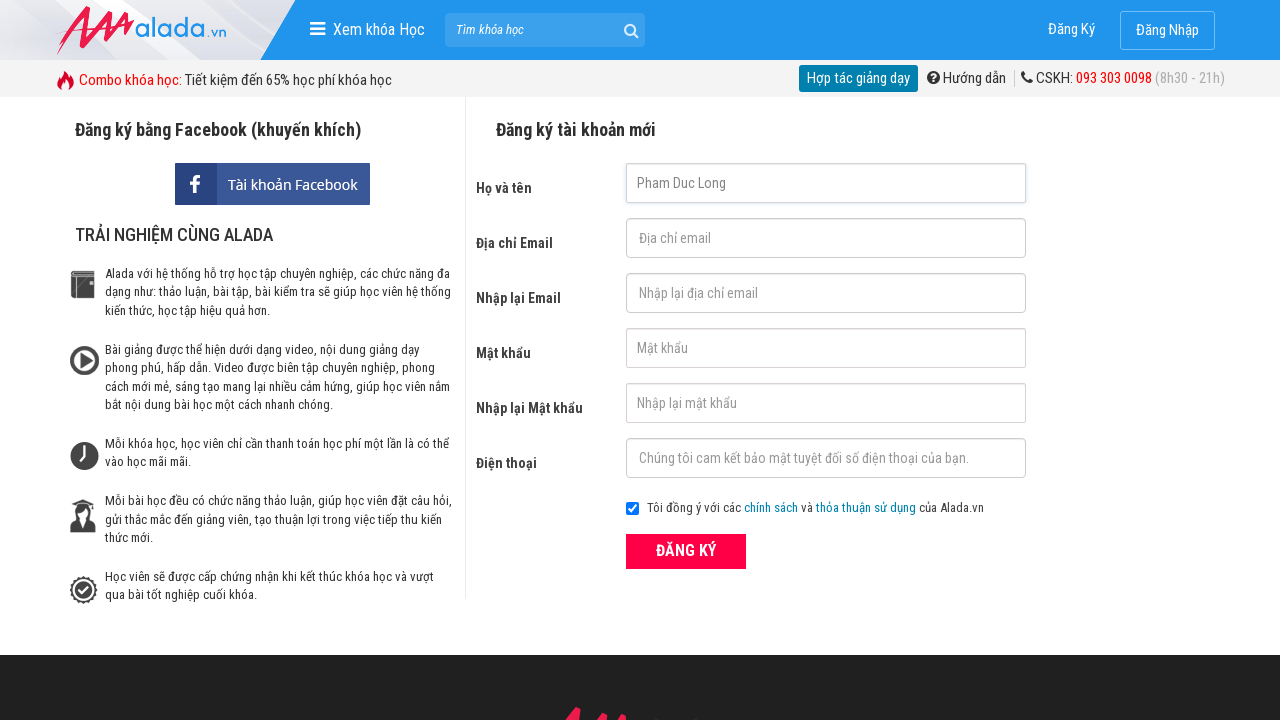

Filled email field with 'long.pham@gmail.com' on #txtEmail
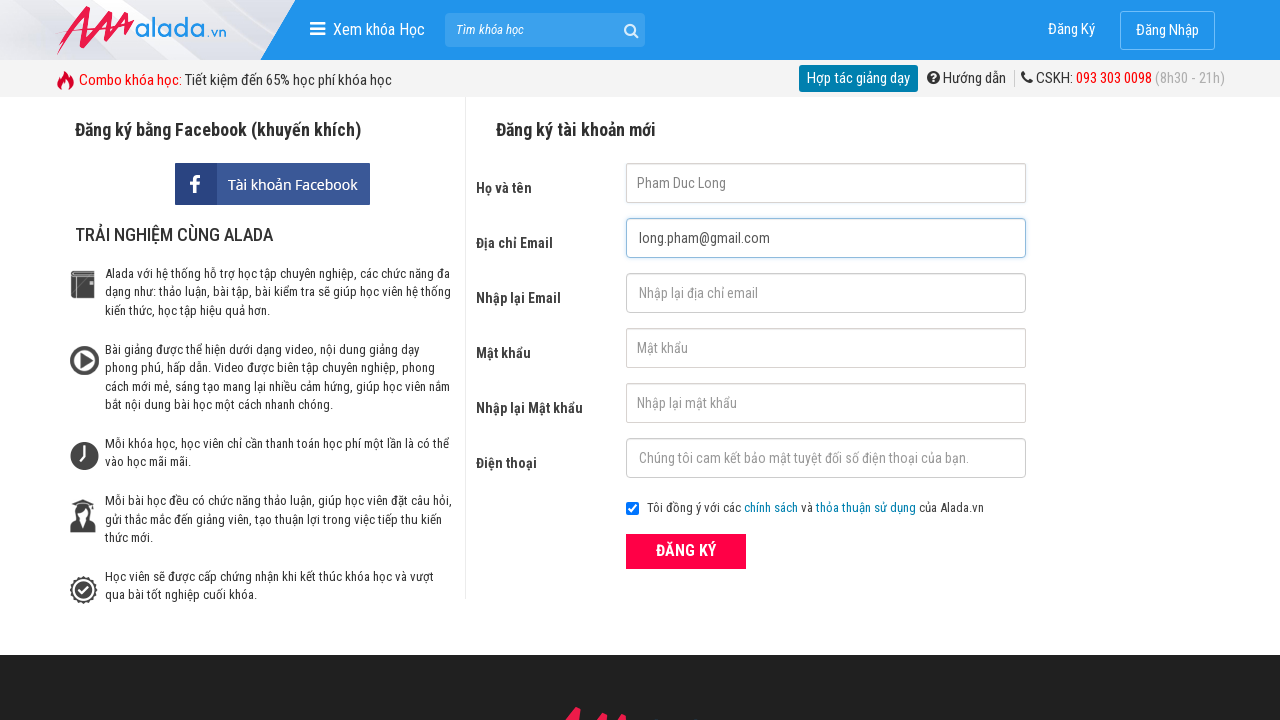

Filled confirm email field with 'long.pham@gmail.com' on #txtCEmail
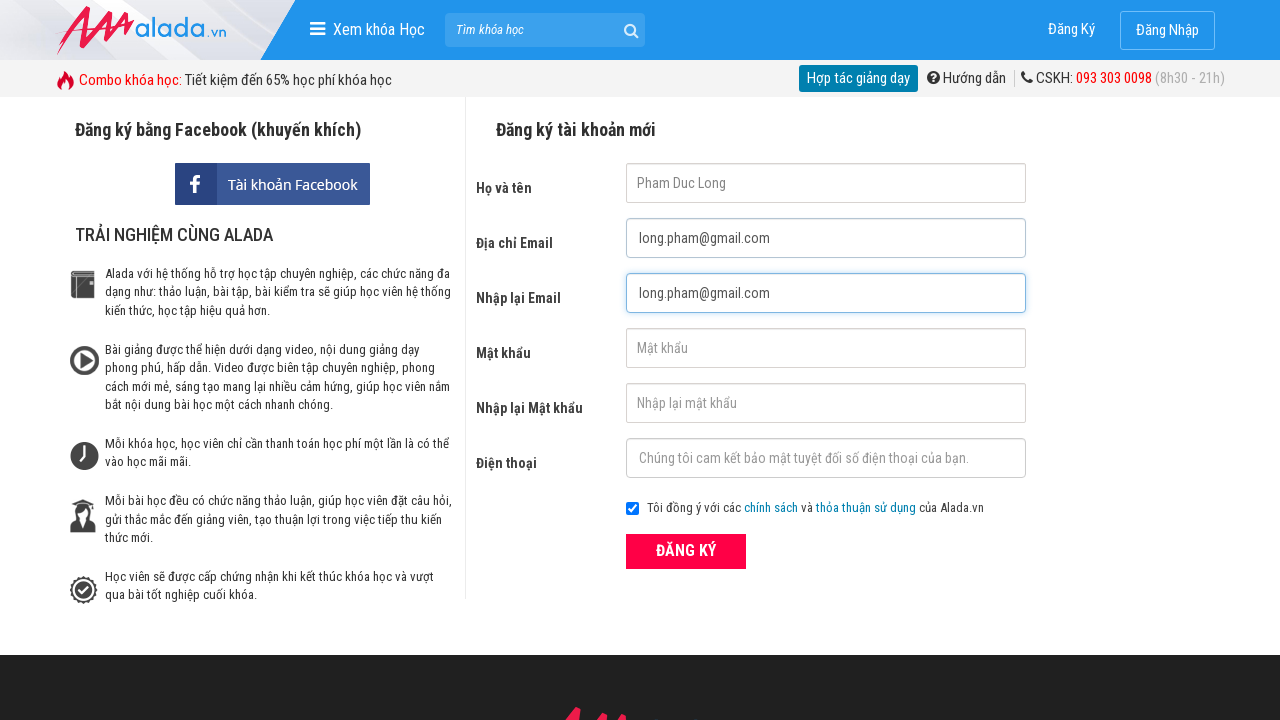

Filled password field with '123456' on #txtPassword
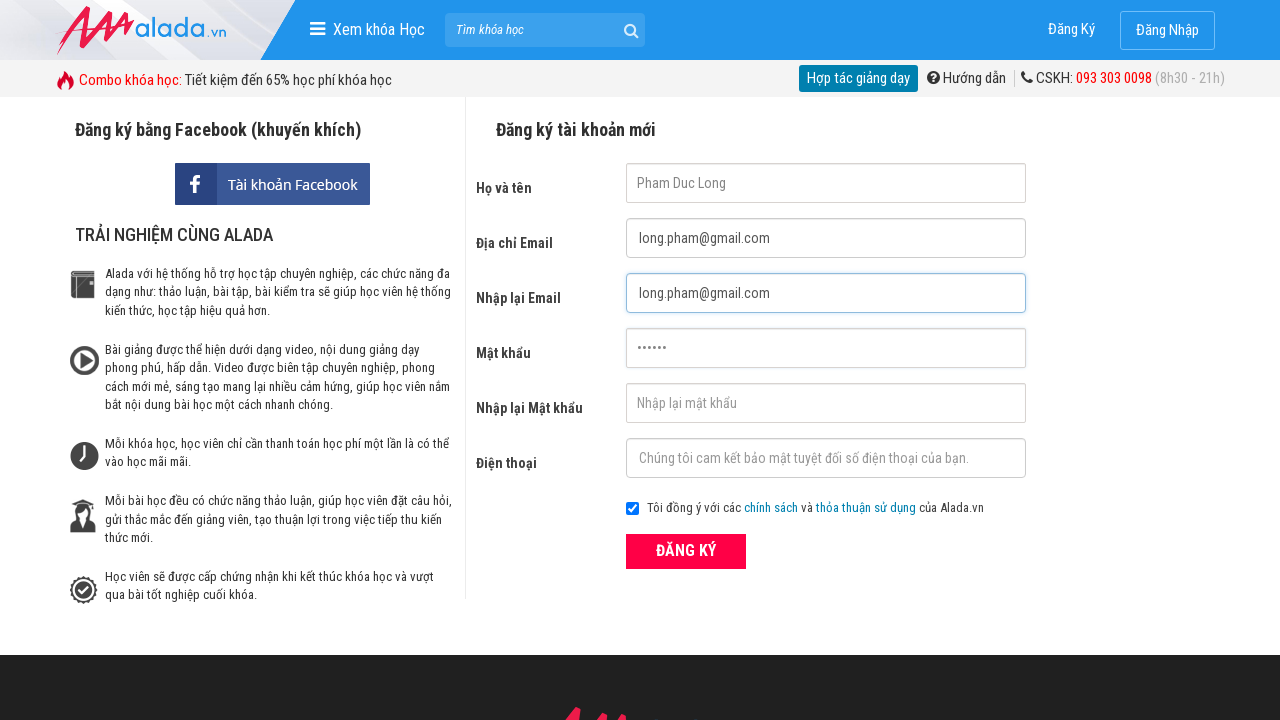

Filled confirm password field with mismatched password '1234567' on #txtCPassword
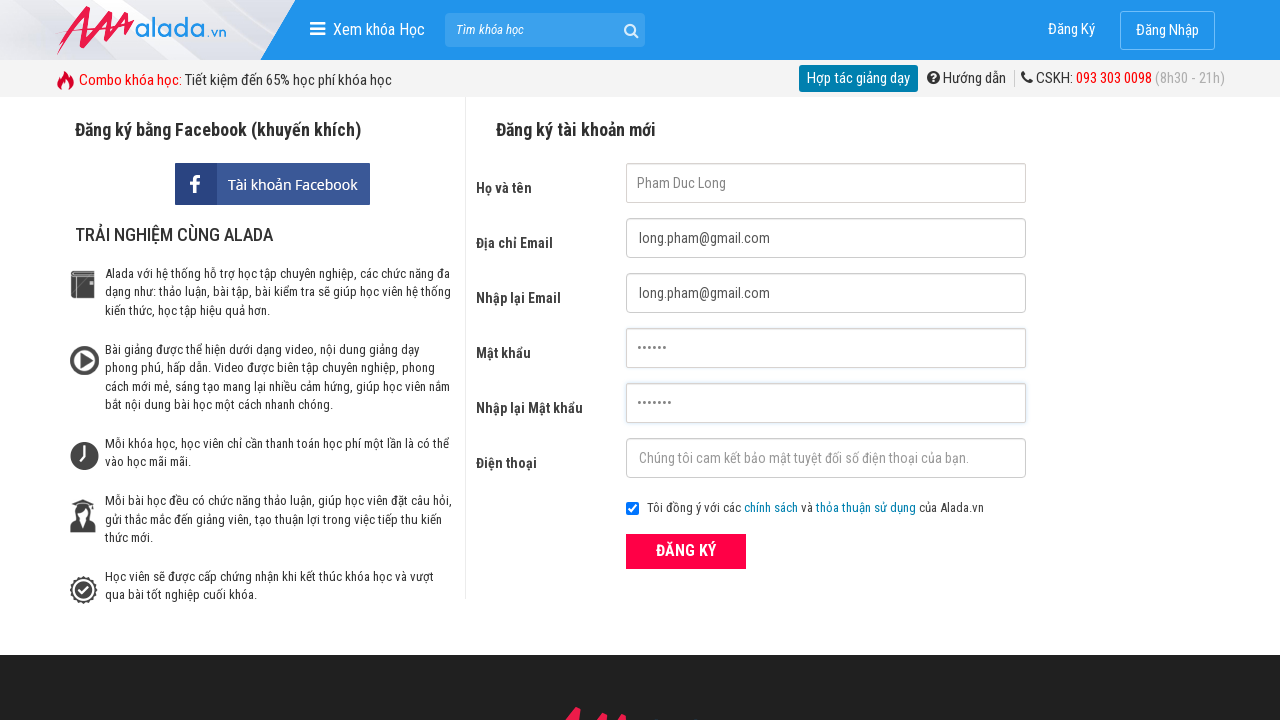

Filled phone field with '0987654321' on #txtPhone
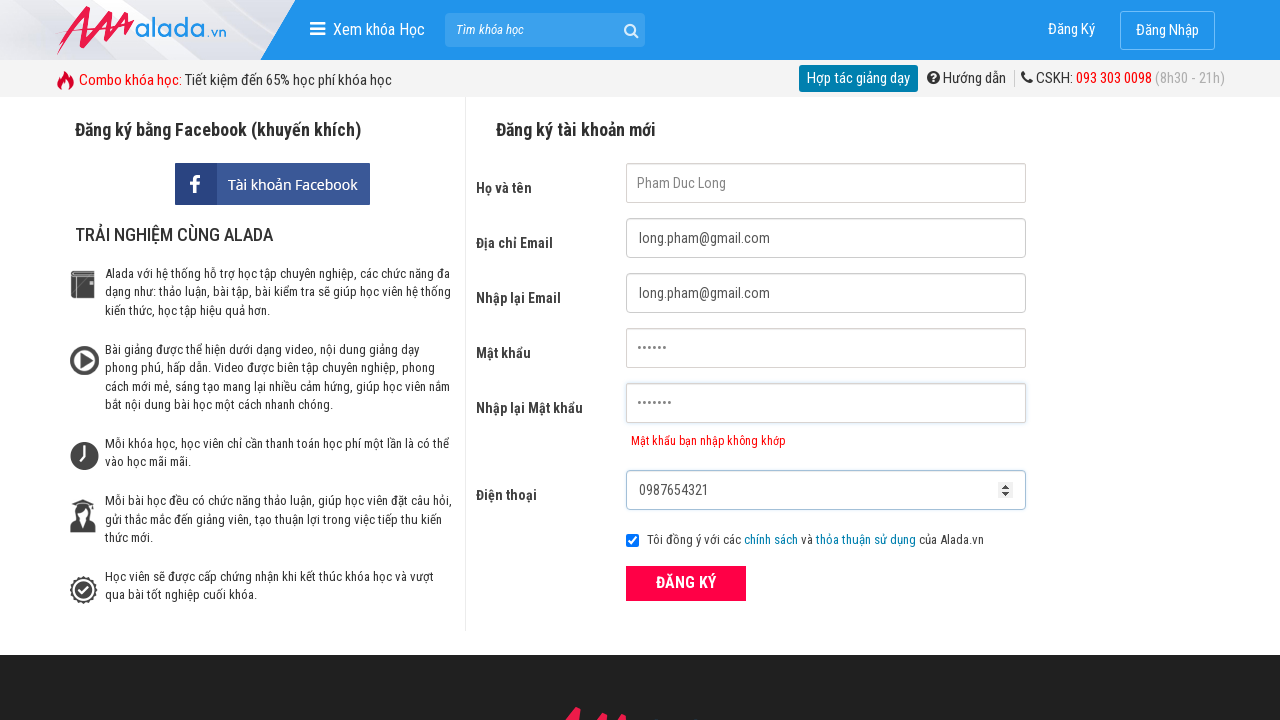

Clicked ĐĂNG KÝ (register) button at (686, 583) on xpath=//button[text()='ĐĂNG KÝ' and @type='submit']
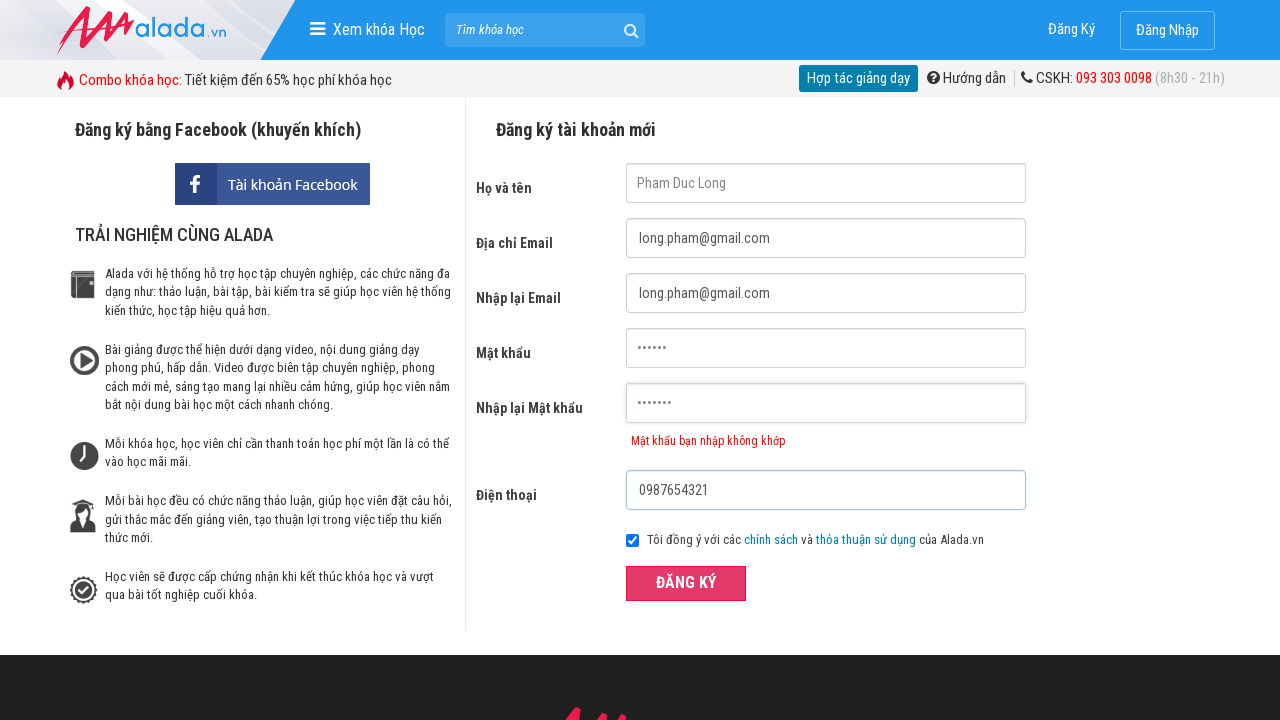

Password confirmation error message appeared
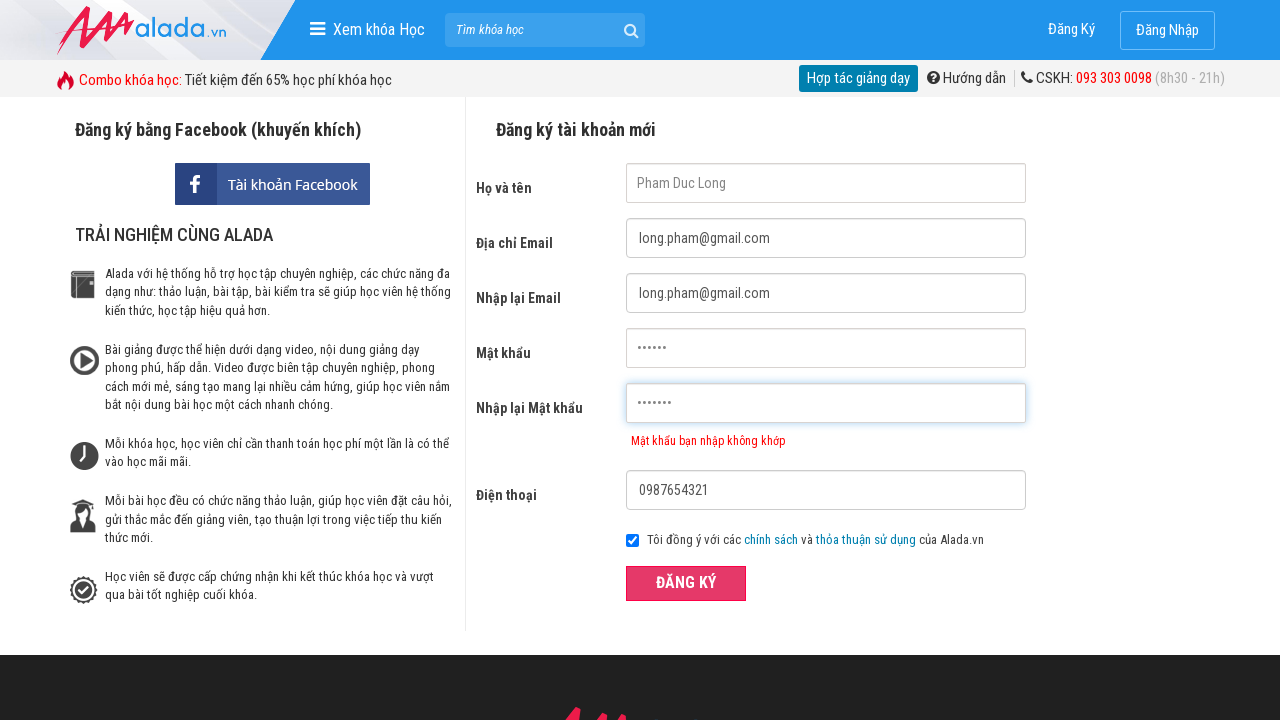

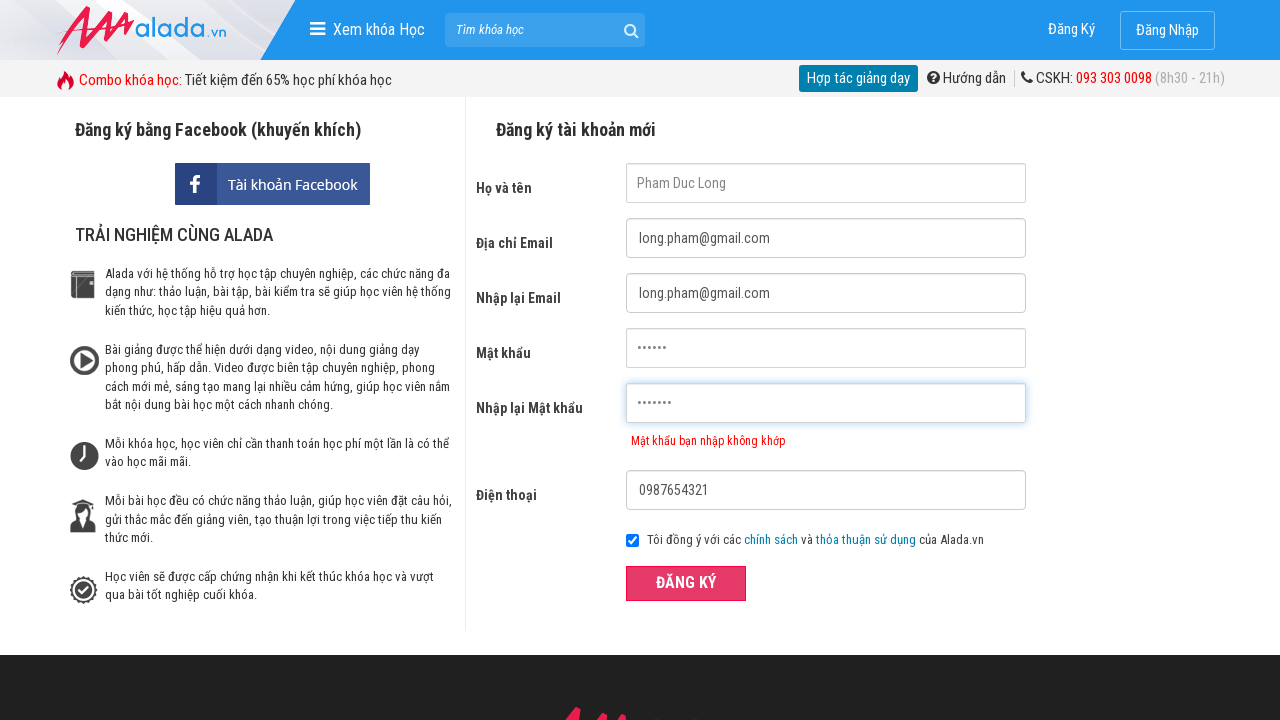